Tests window handle switching by clicking a link that opens a new tab, then switching to that tab and verifying its title is "New Window"

Starting URL: https://the-internet.herokuapp.com/windows

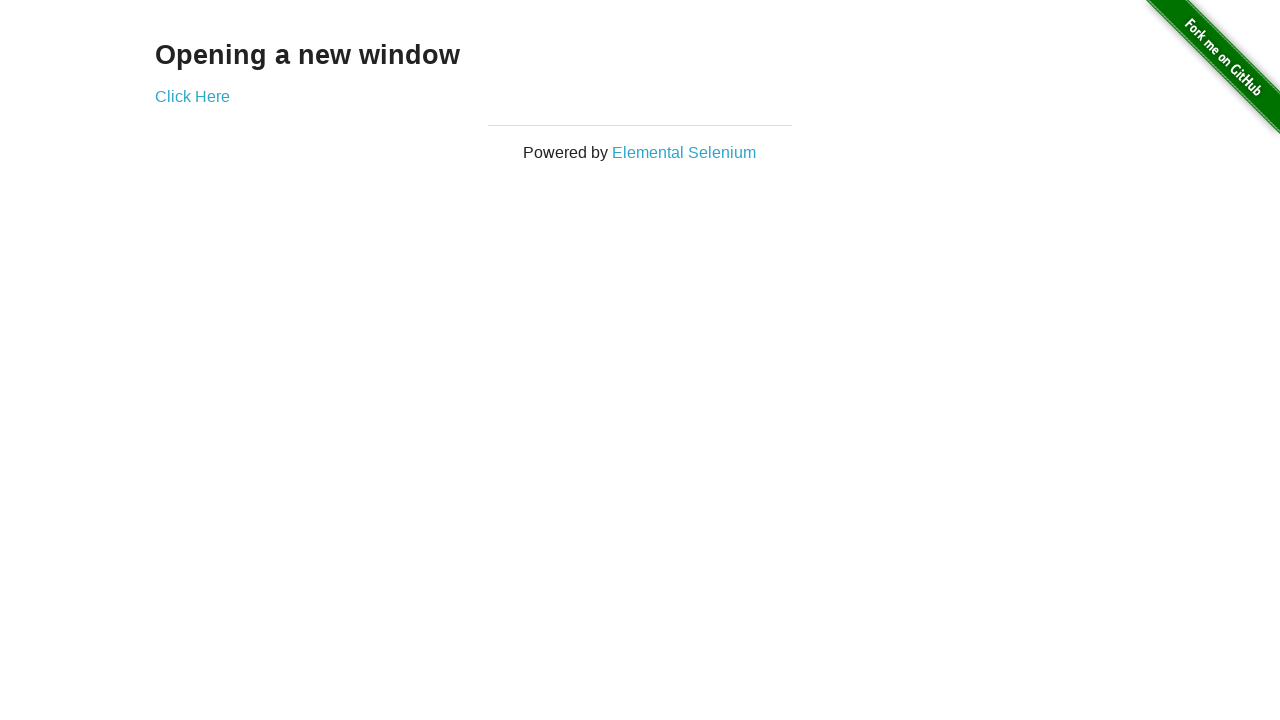

Stored original page reference
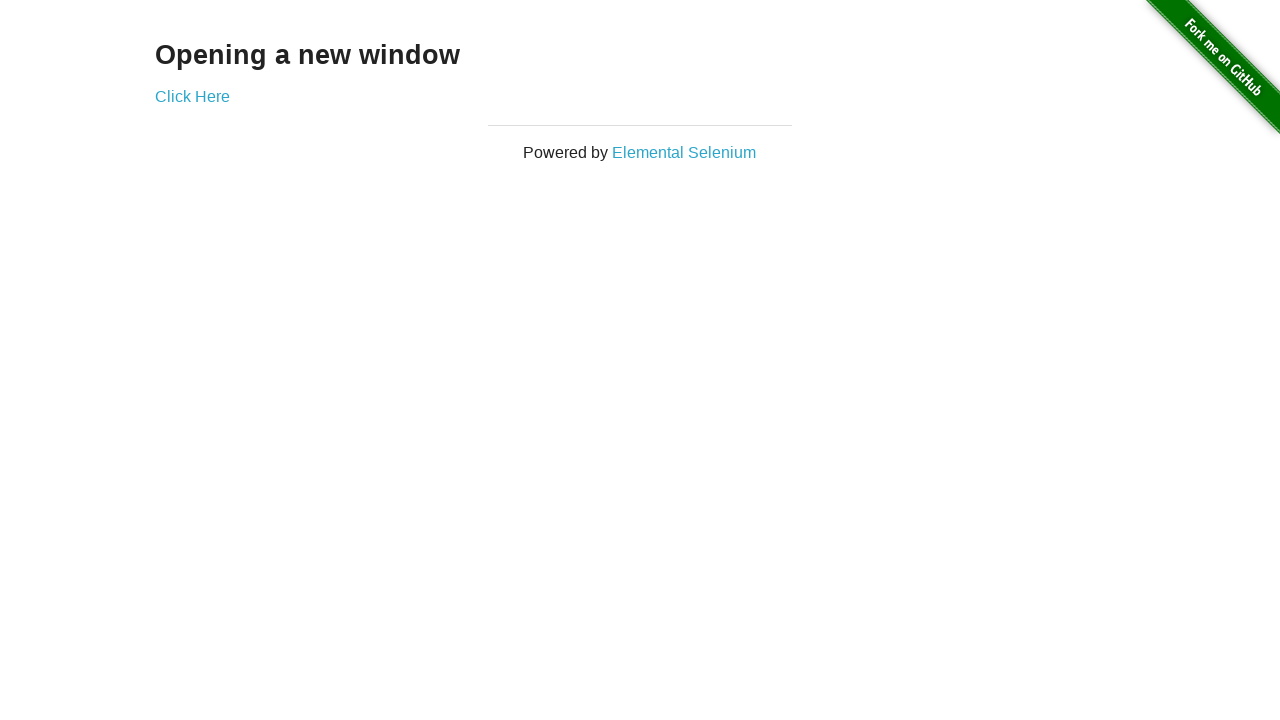

Clicked 'Click Here' link to open new tab at (192, 96) on text=Click Here
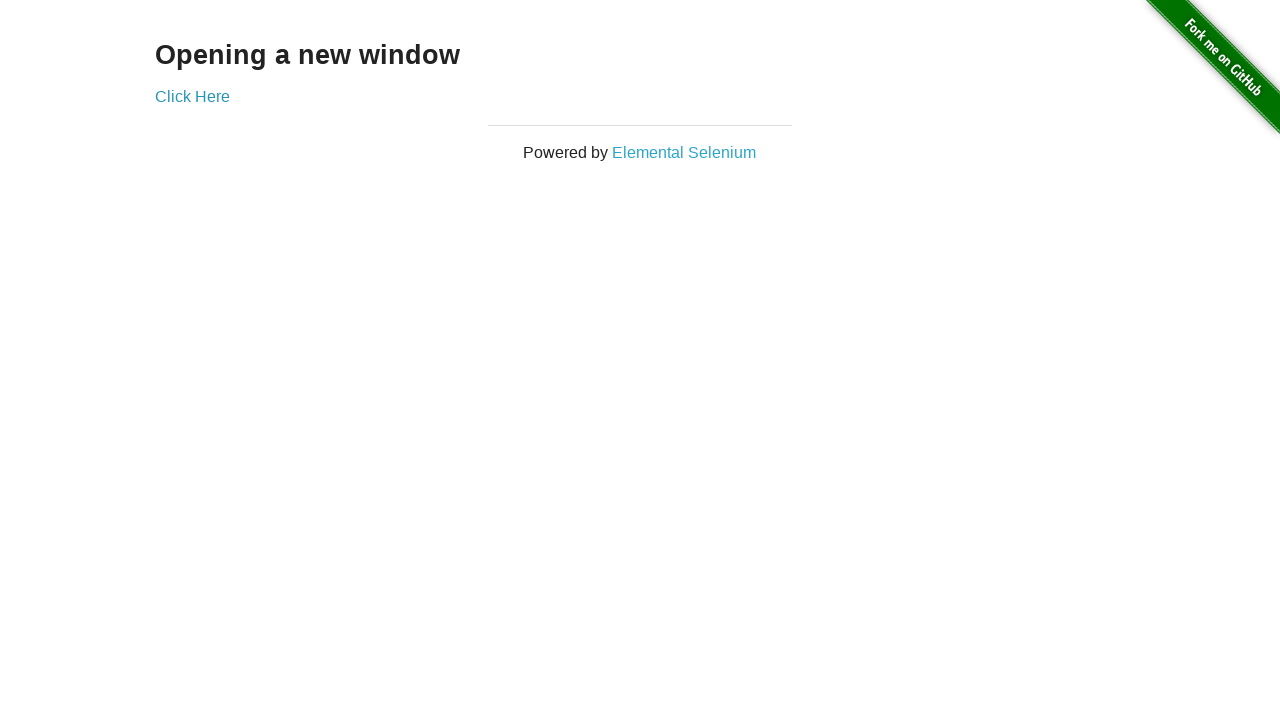

Captured new page/tab reference
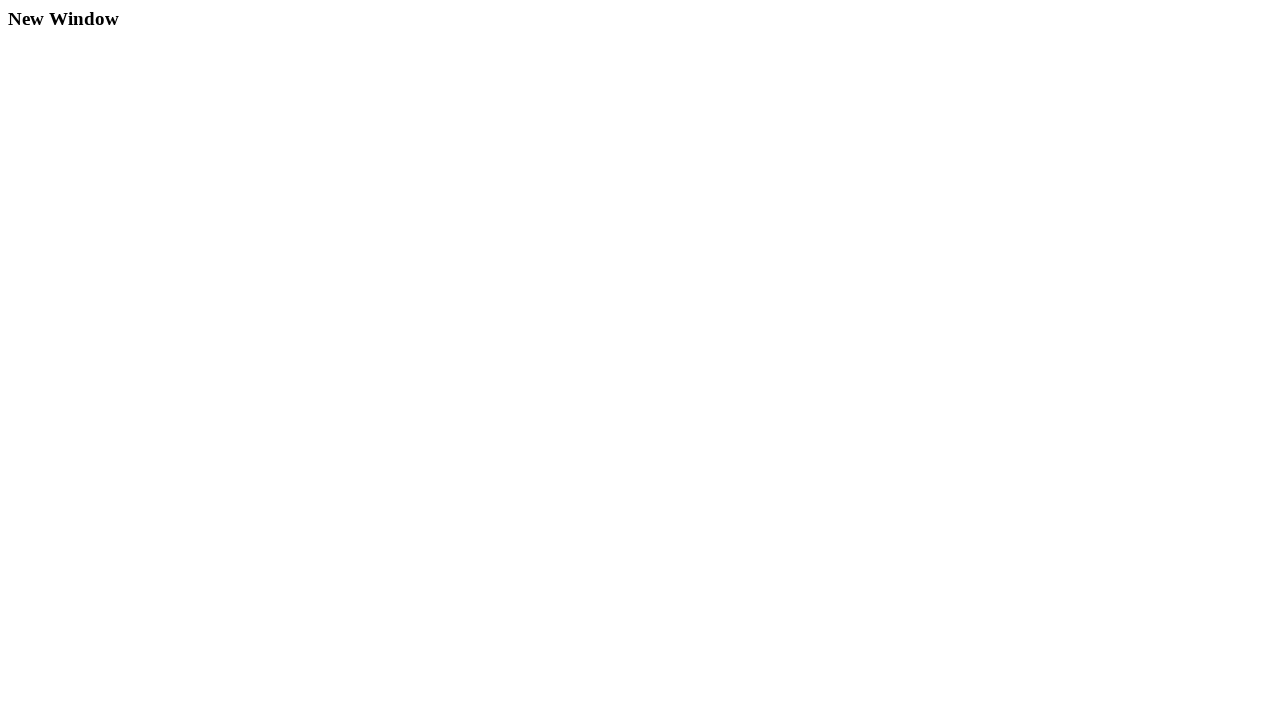

Waited for new page to load
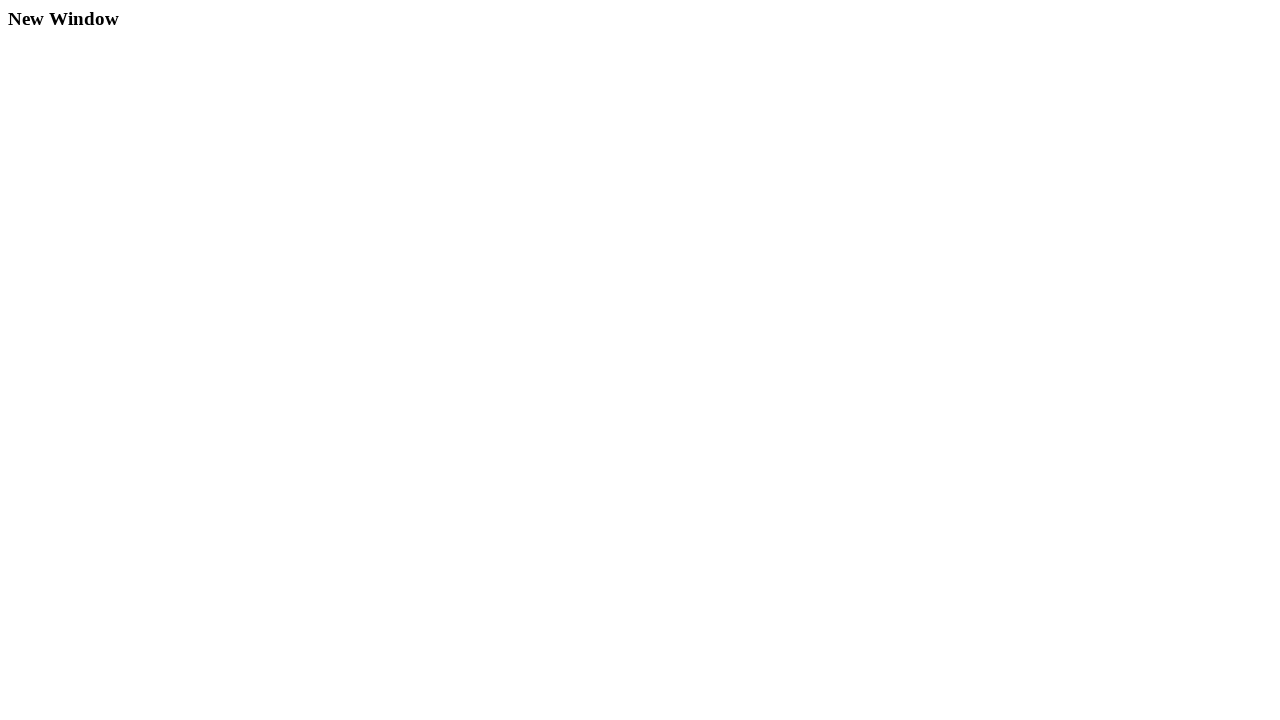

Verified new tab title is 'New Window'
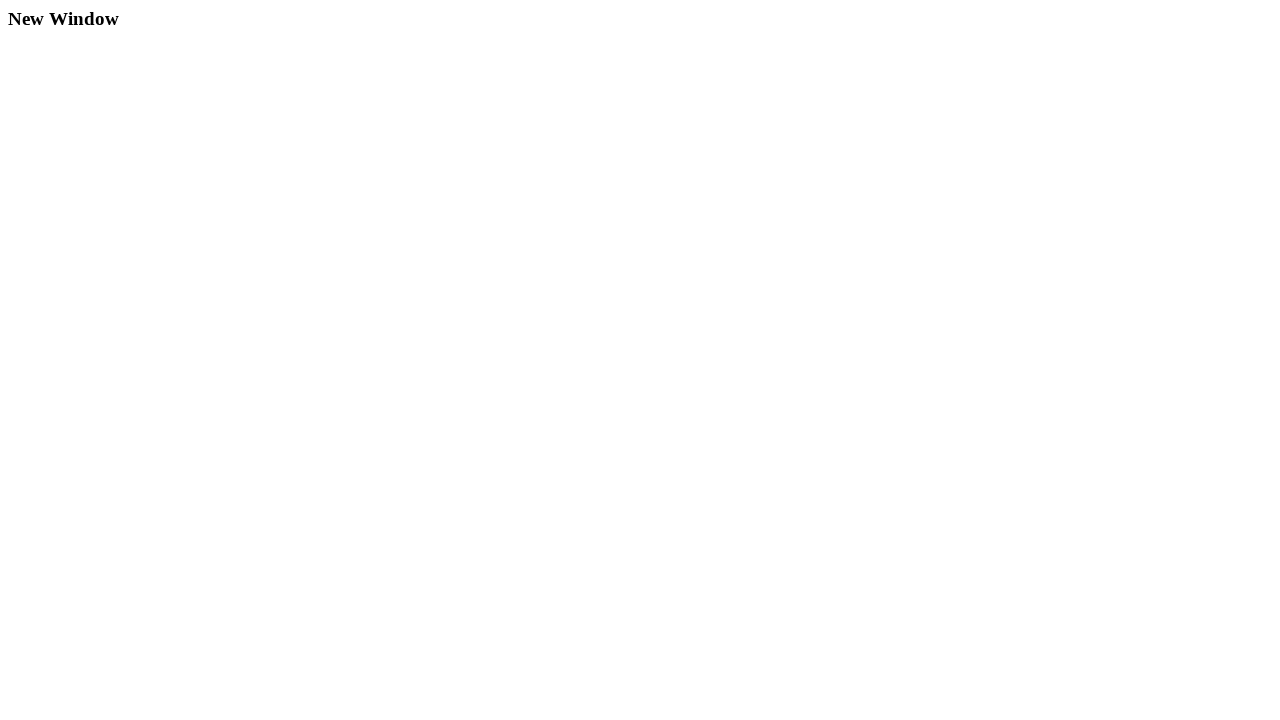

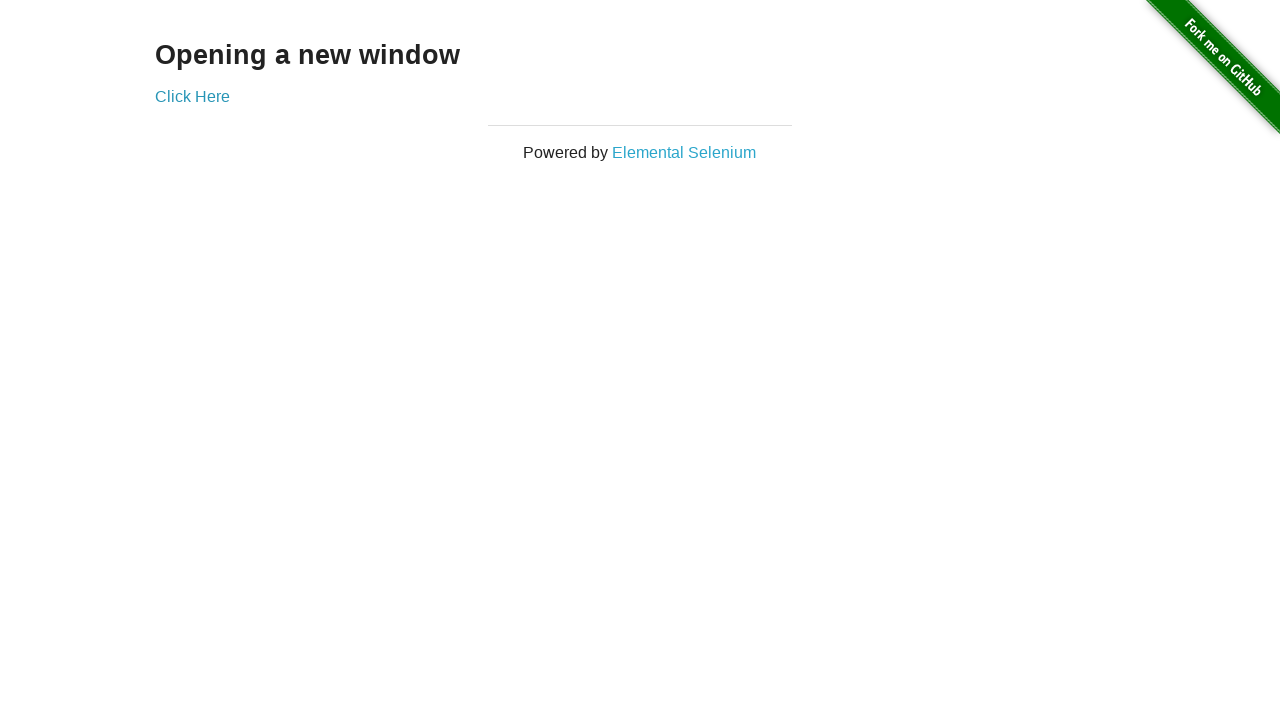